Tests filling a username field in a basic HTML form and submitting it to verify the submitted value is displayed correctly

Starting URL: https://testpages.eviltester.com/styled/basic-html-form-test.html

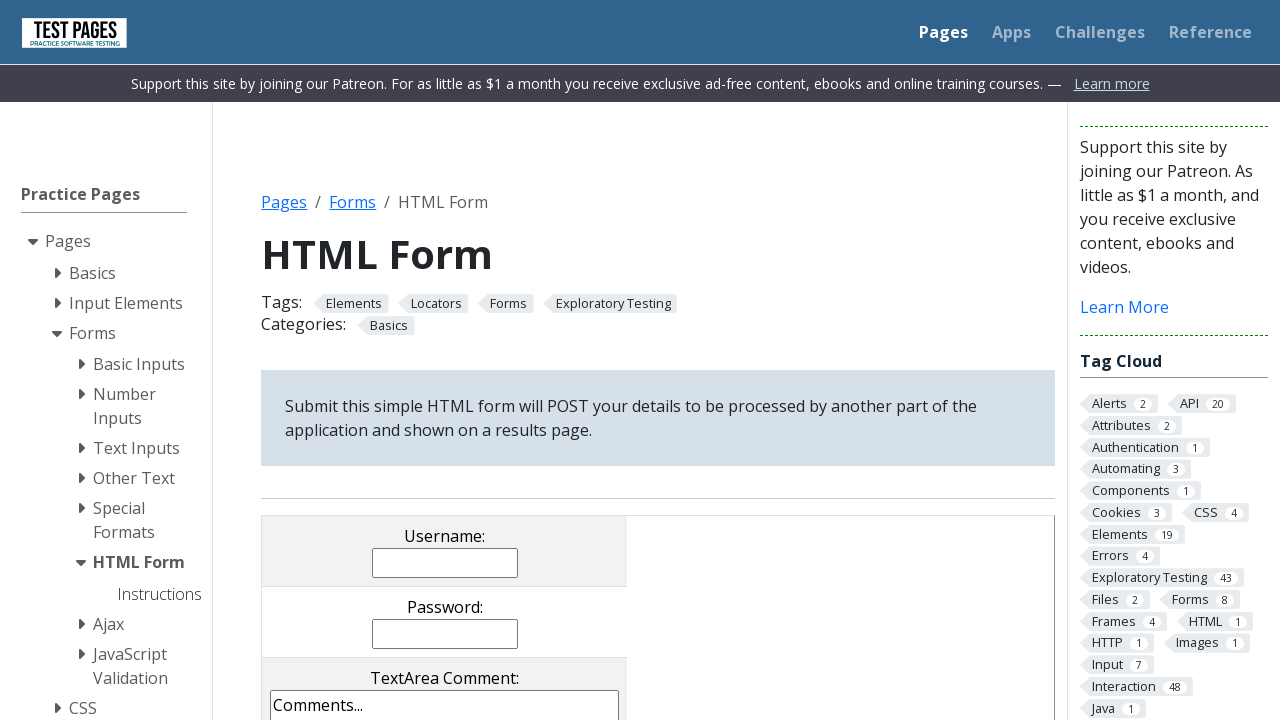

Filled username field with 'Evgeniia' on input[name='username']
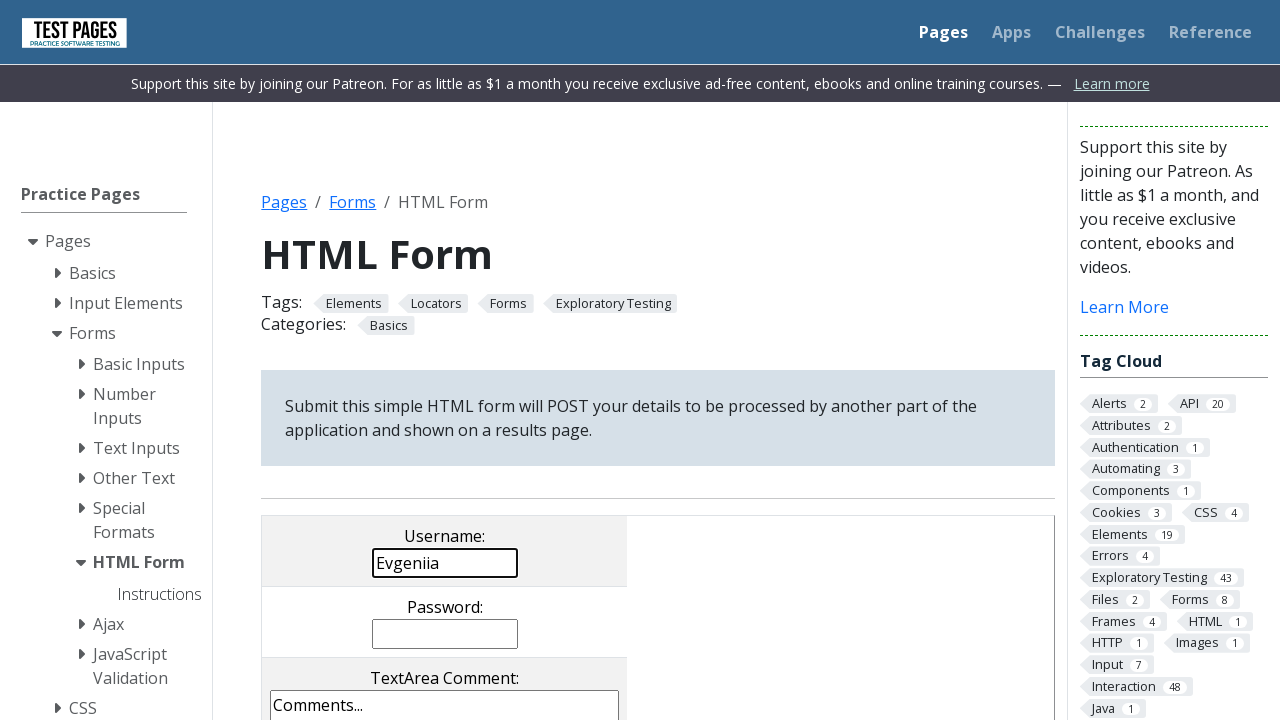

Clicked submit button to submit the form at (504, 360) on input[value='submit']
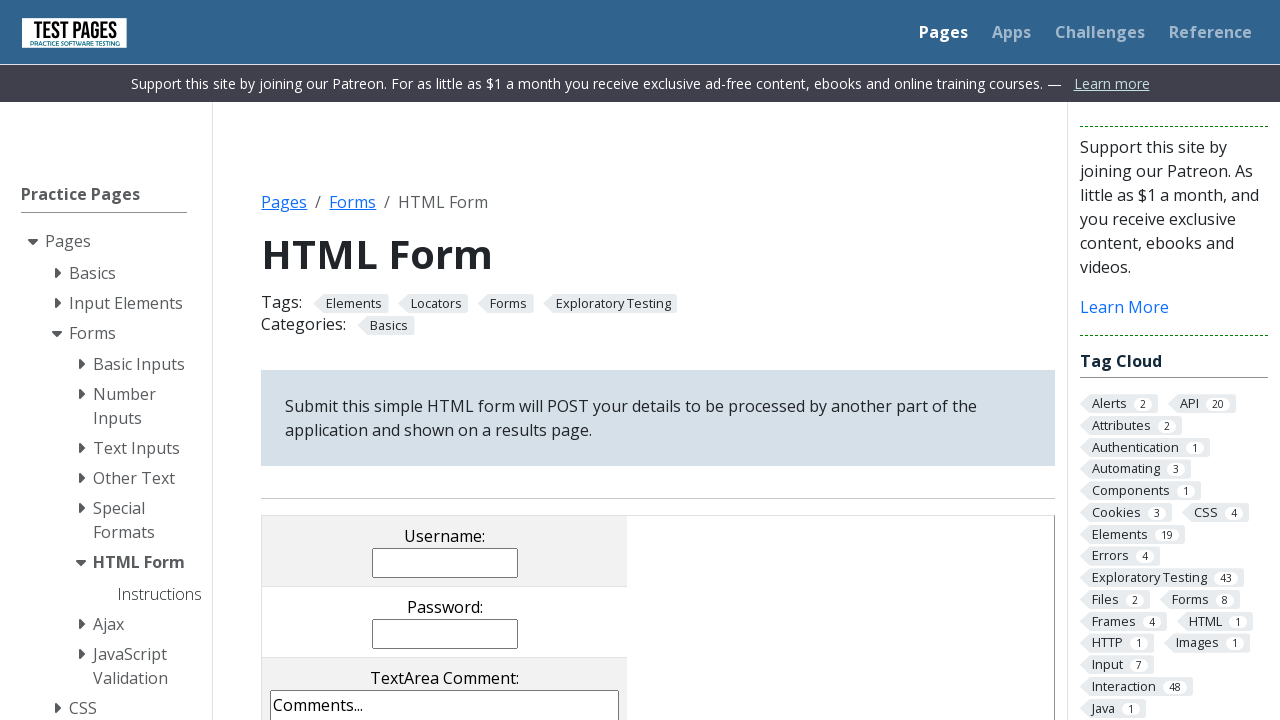

Username result field loaded and displayed
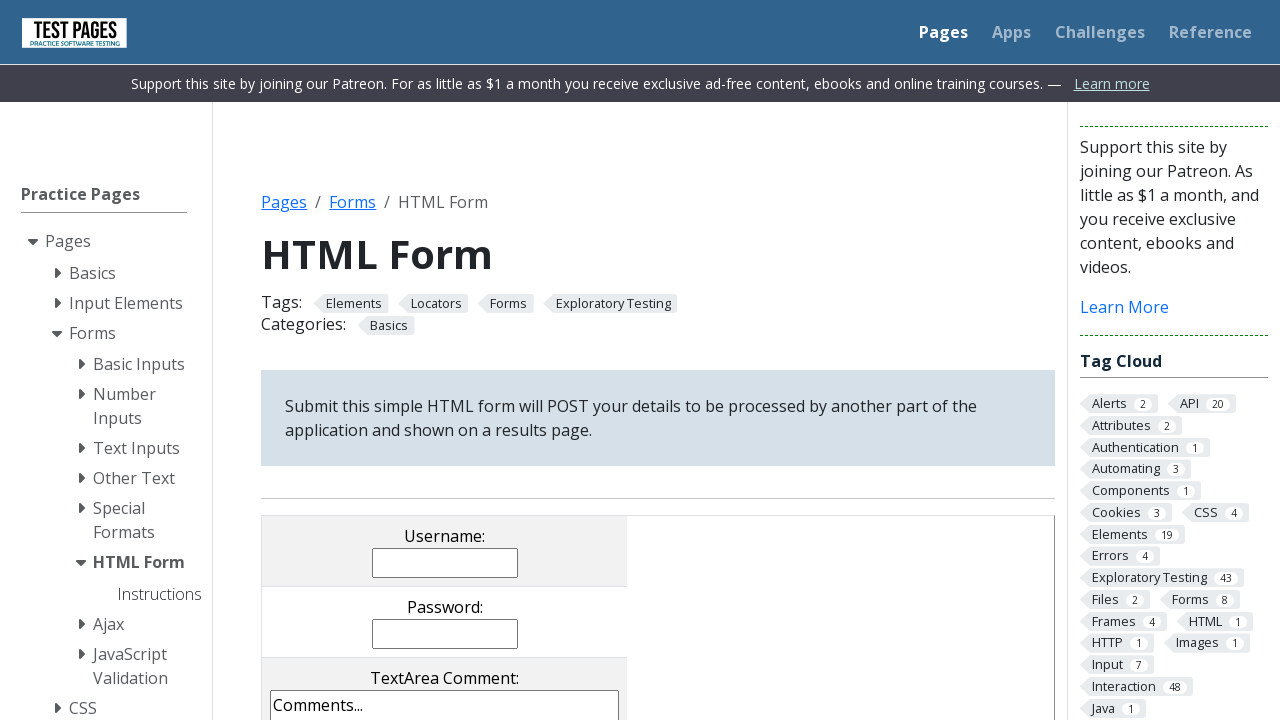

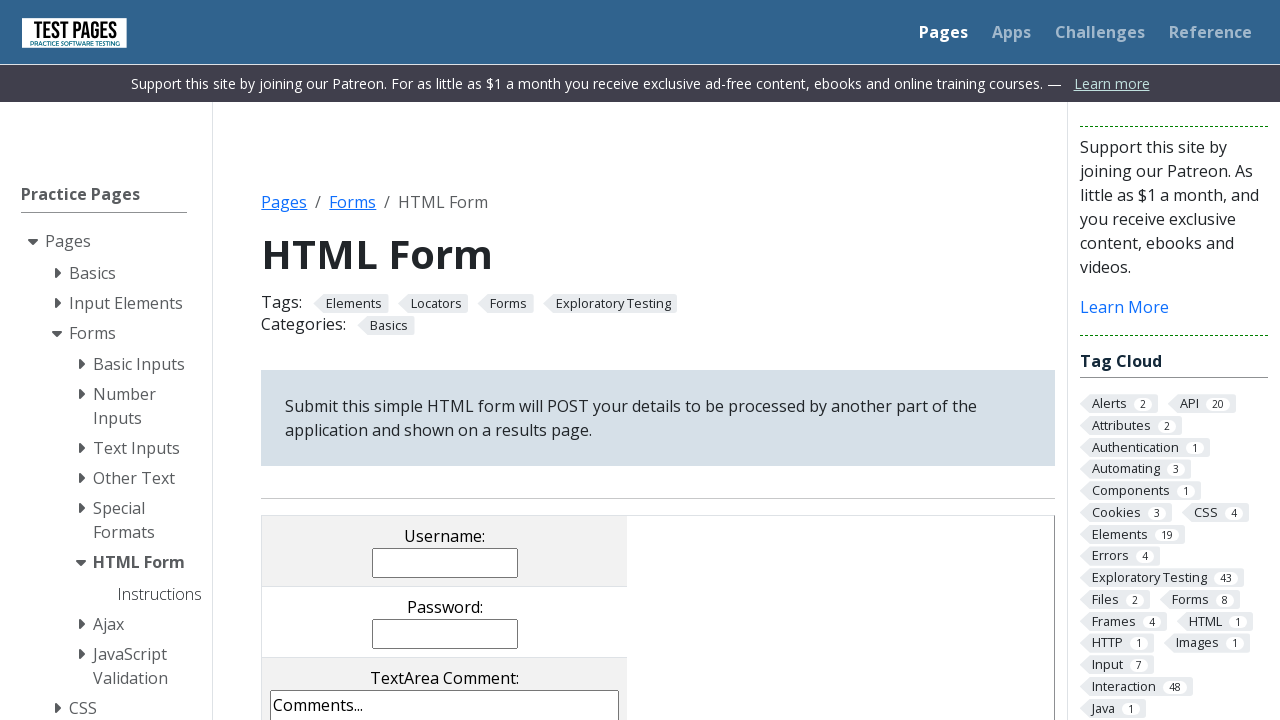